Tests the pop confirm component by clicking the Delete button and then selecting an option (Yes or No) from the confirmation popup

Starting URL: https://test-with-me-app.vercel.app/learning/web-elements/components/pop-confirm

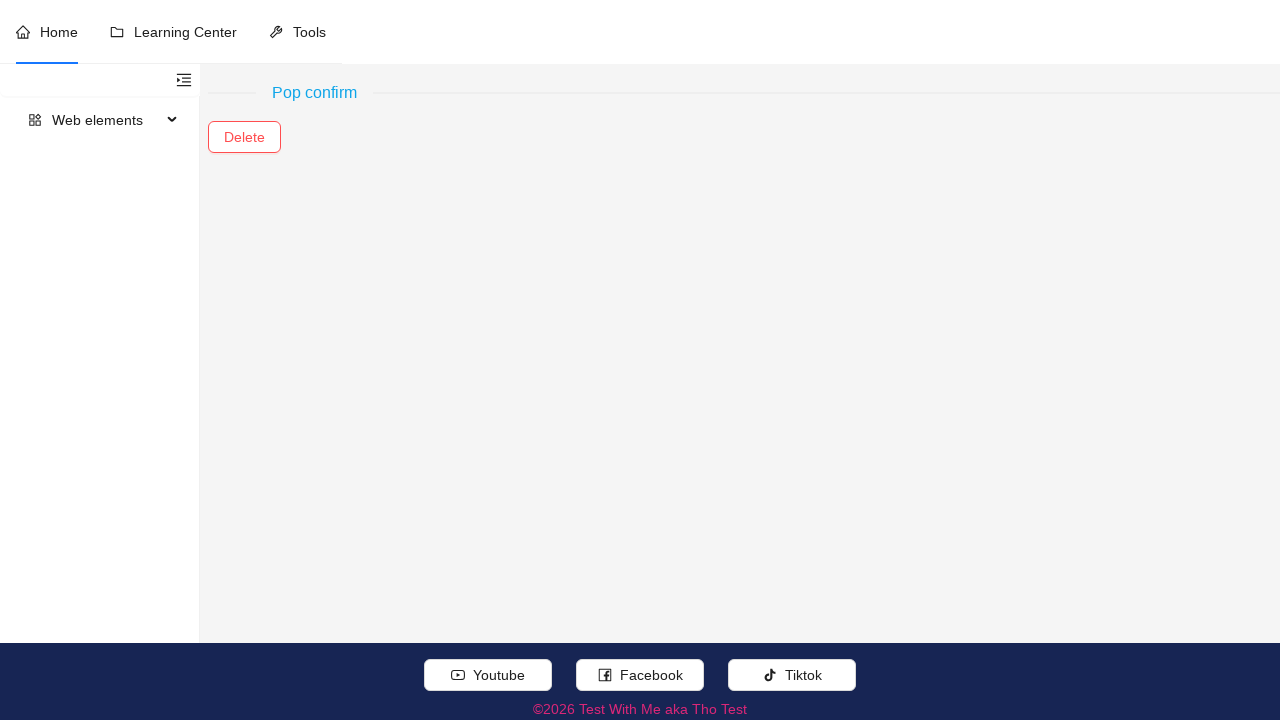

Clicked the Delete button to trigger pop confirm dialog at (244, 137) on //button[contains(concat(' ',normalize-space(@class),' '),' ant-btn-dangerous ')
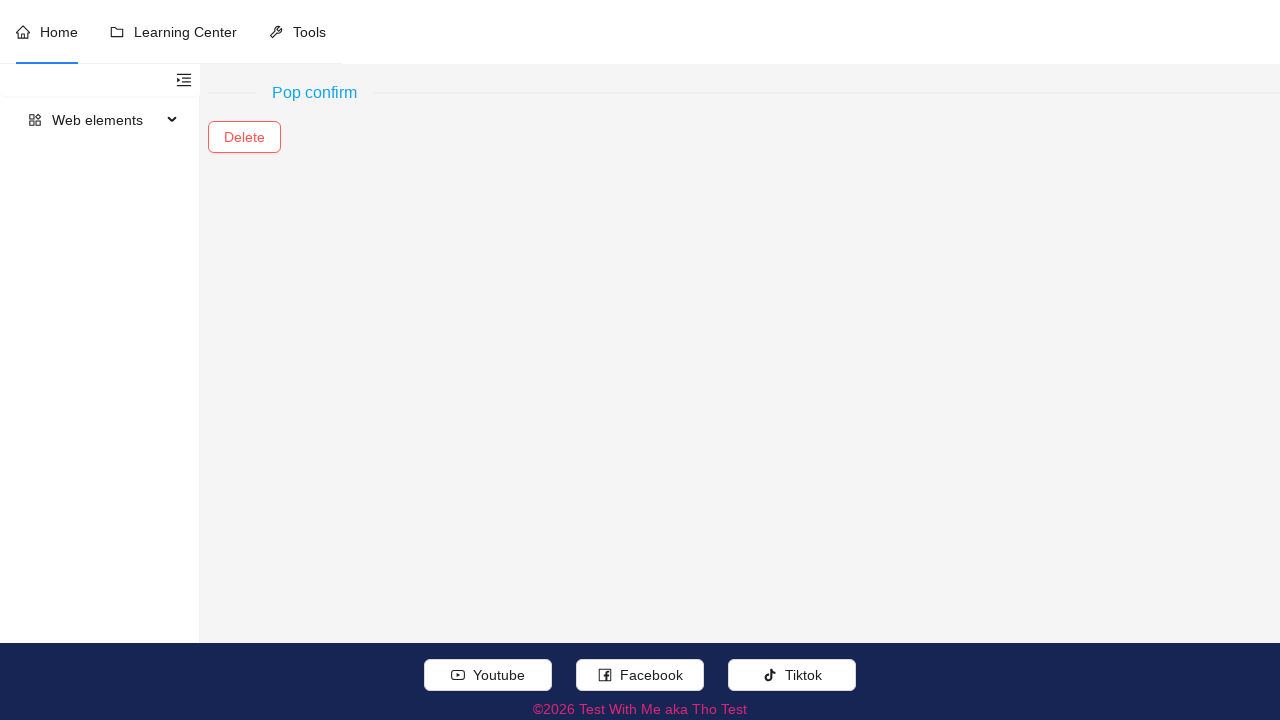

Clicked 'Yes' button in the pop confirm dialog to confirm task deletion at (338, 85) on //div[contains(concat(' ',normalize-space(@class),' '),' ant-popconfirm-inner-co
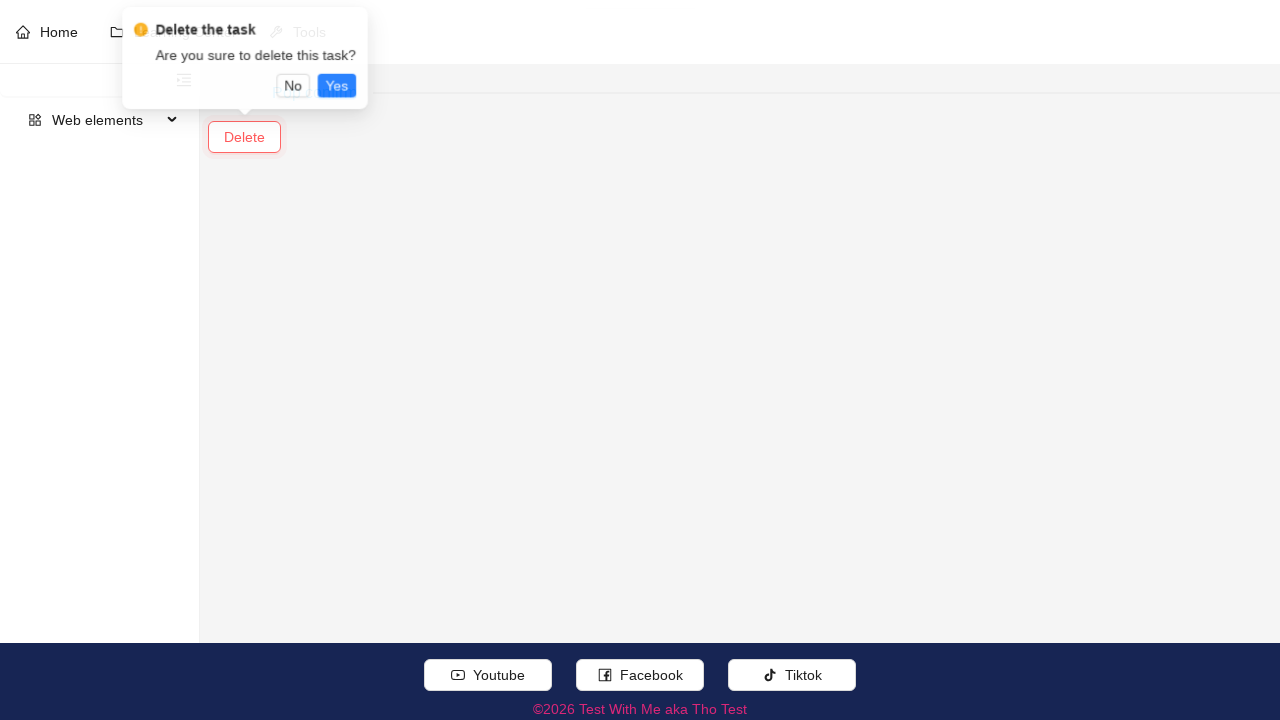

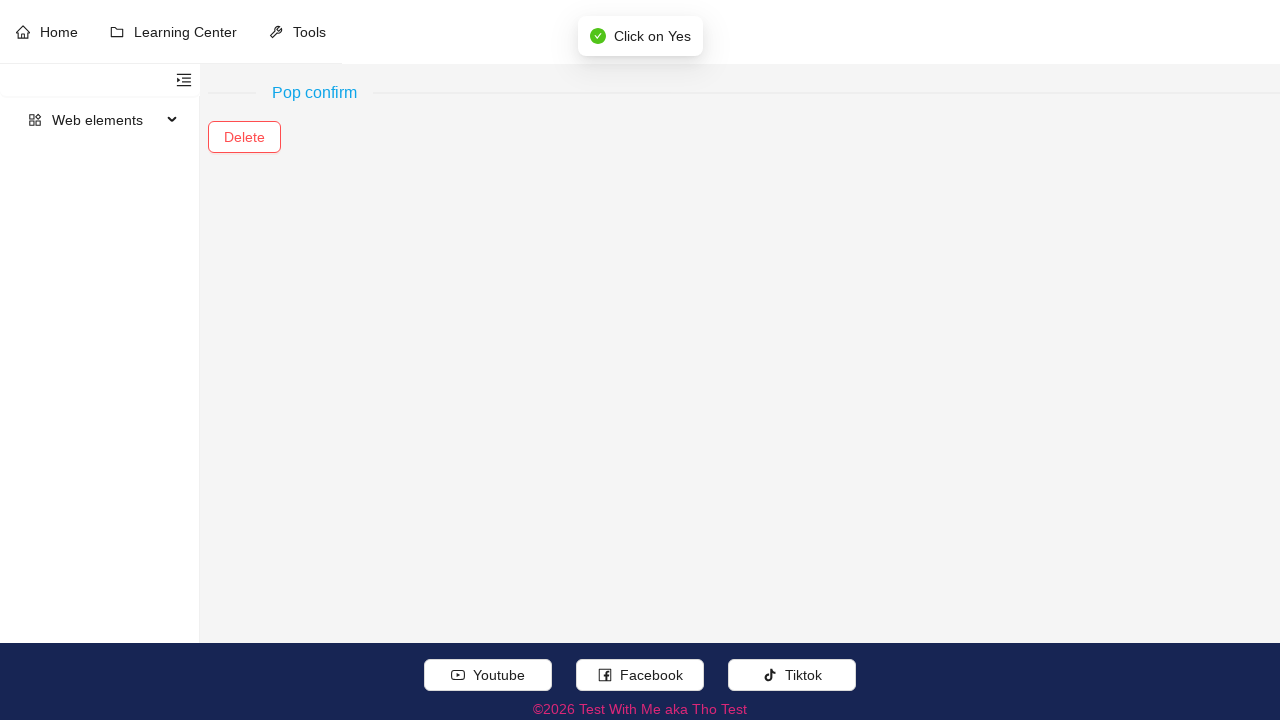